Tests language dropdown functionality by clicking the dropdown and verifying the available language options

Starting URL: http://jt-dev.azurewebsites.net/#/SignUp

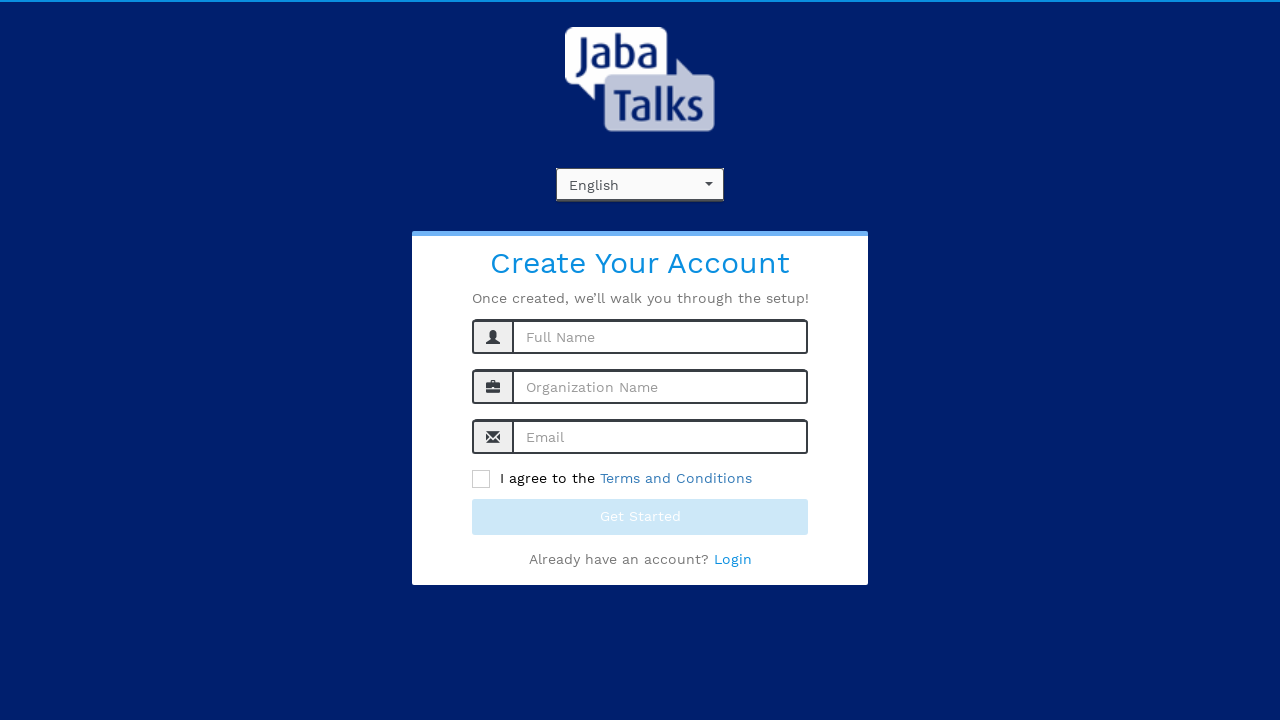

Clicked language dropdown to expand options at (640, 184) on xpath=//div[@id='language']
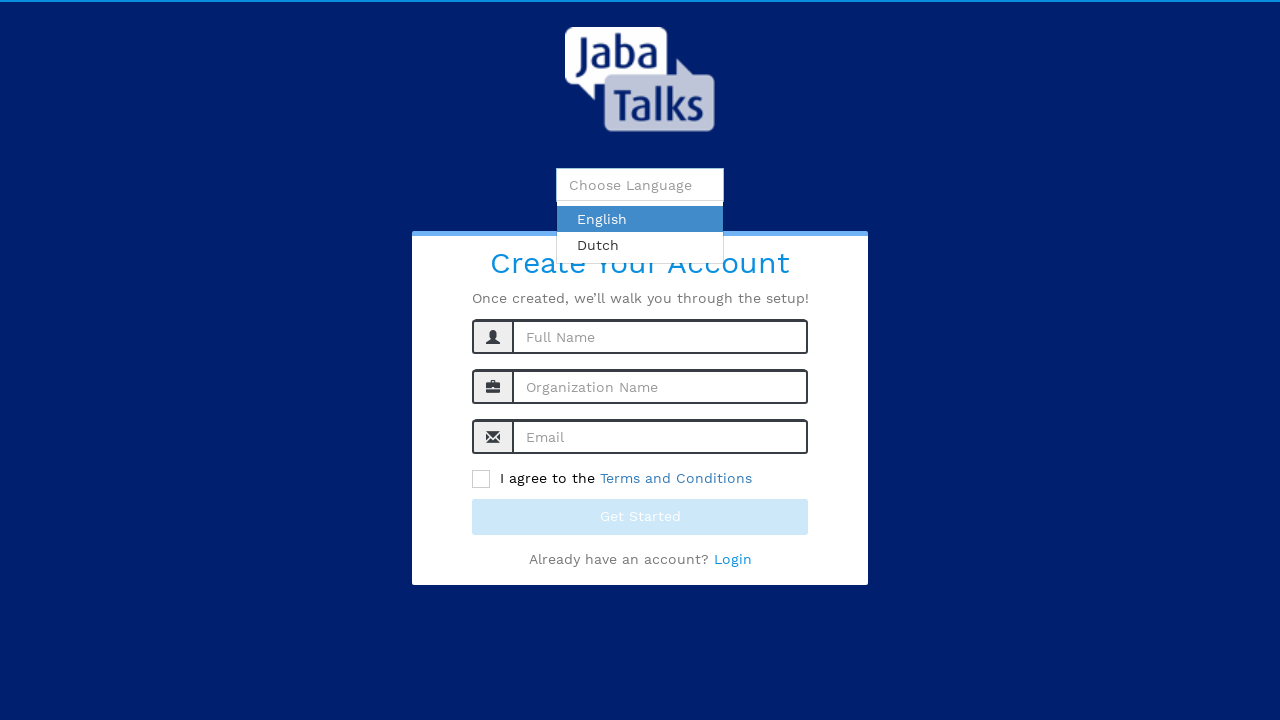

Language dropdown options loaded and became visible
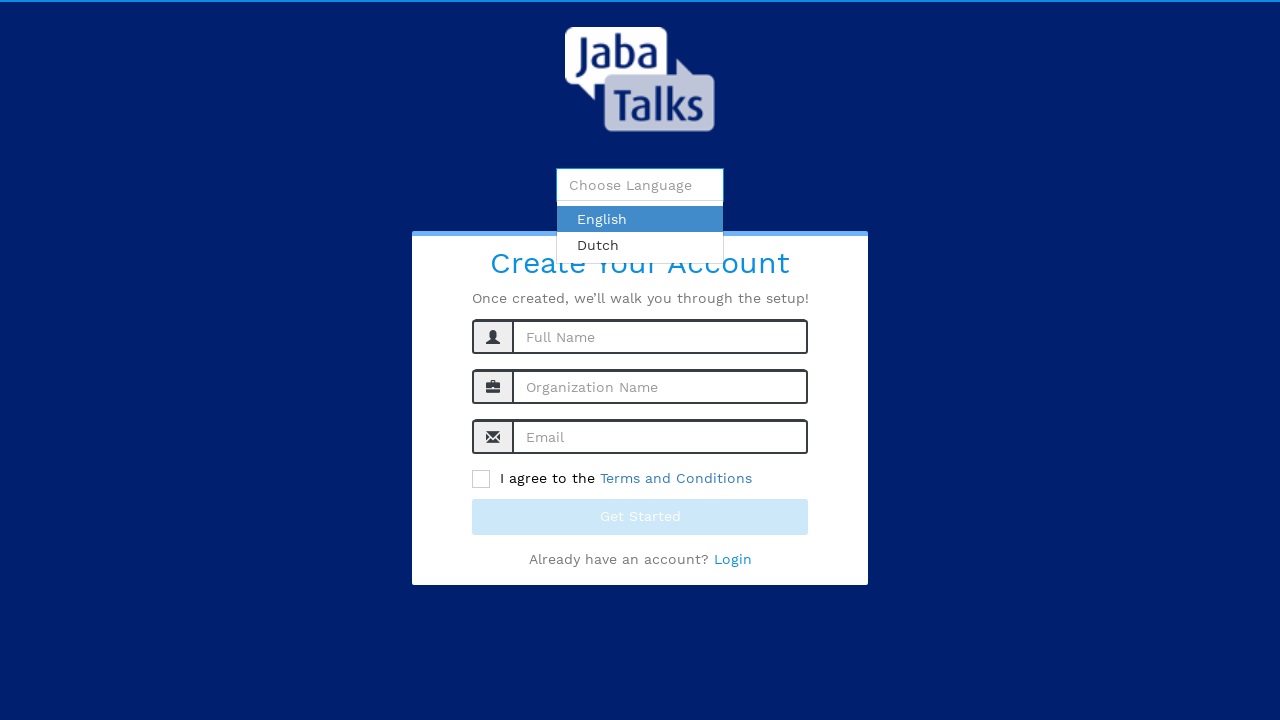

Retrieved all available language options from dropdown
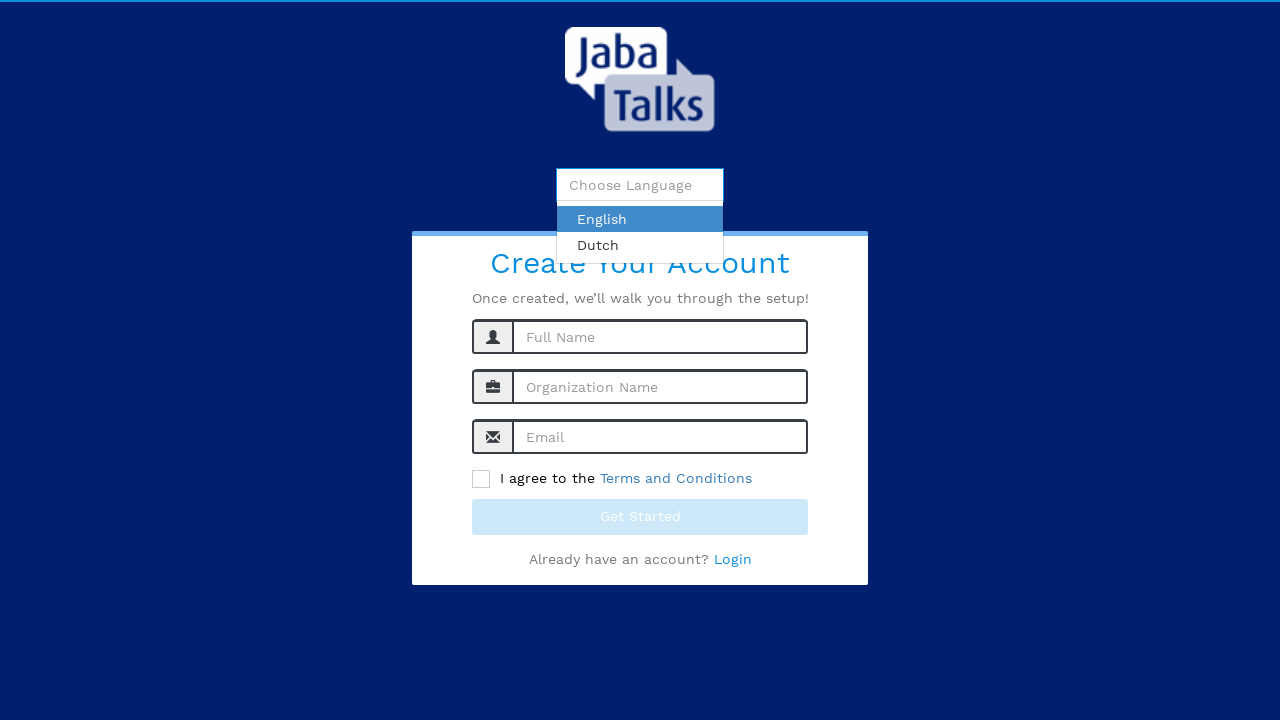

Verified language option 'English' in dropdown
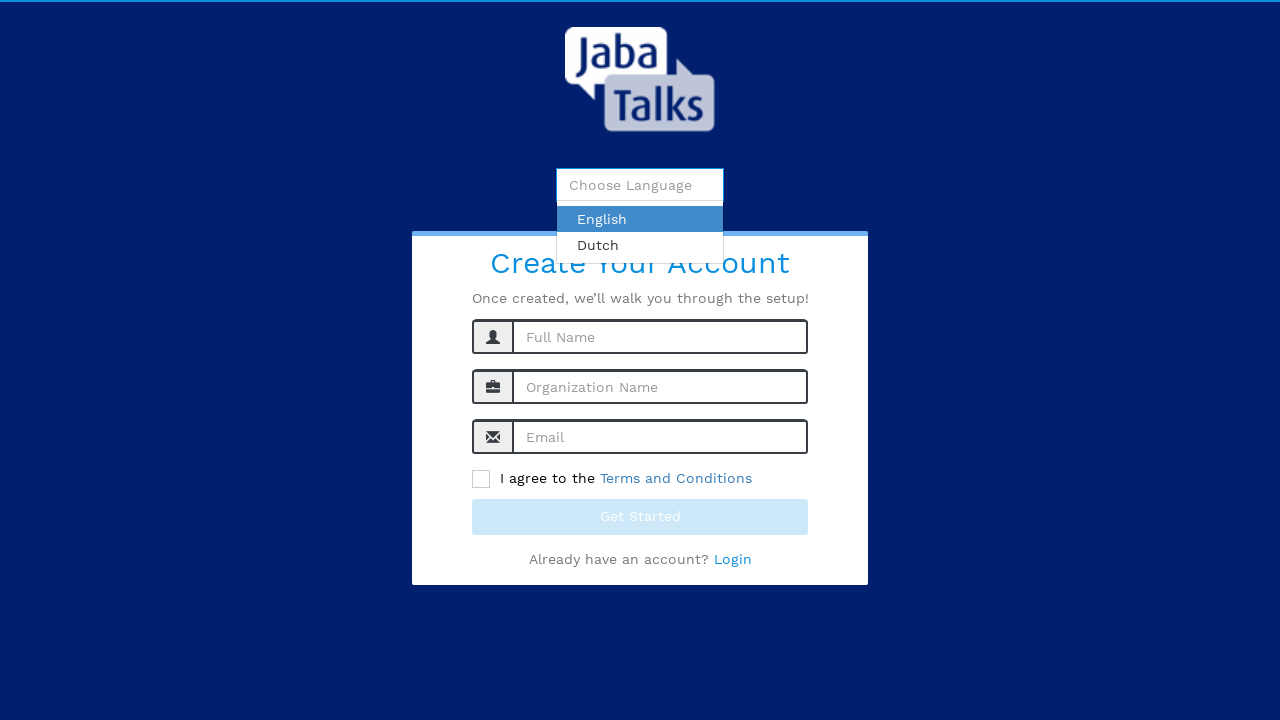

Verified language option 'Dutch' in dropdown
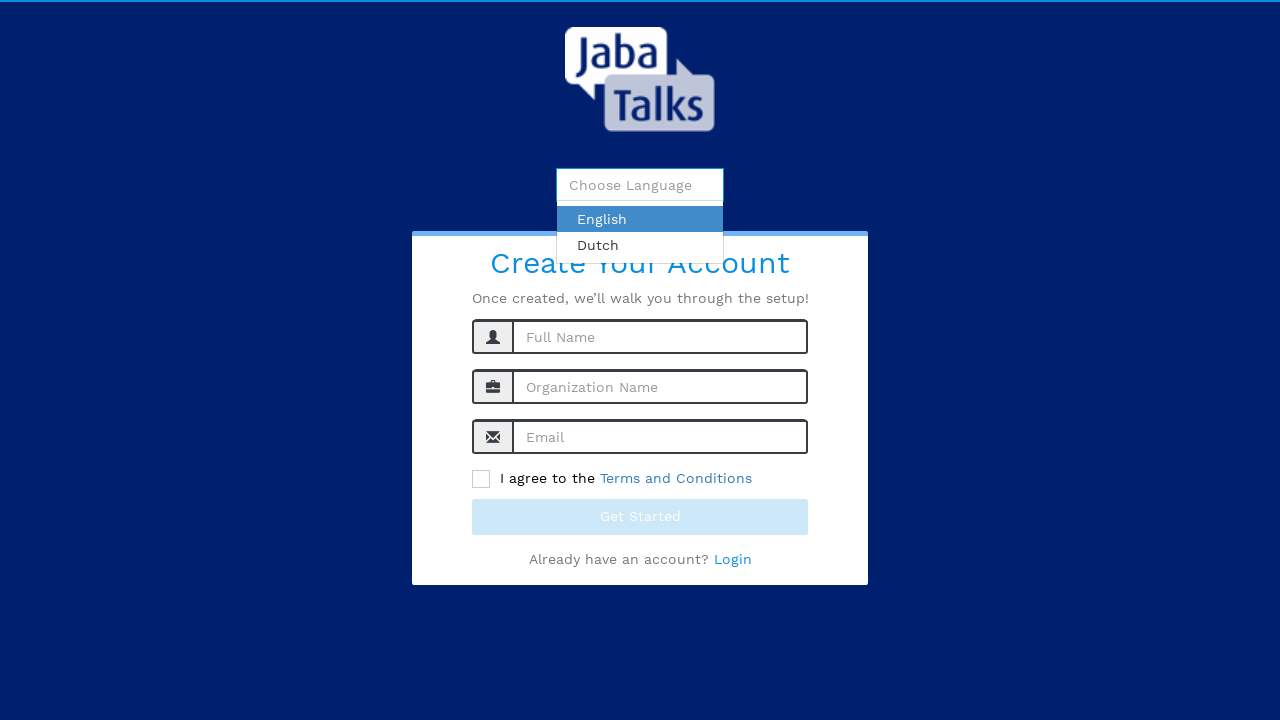

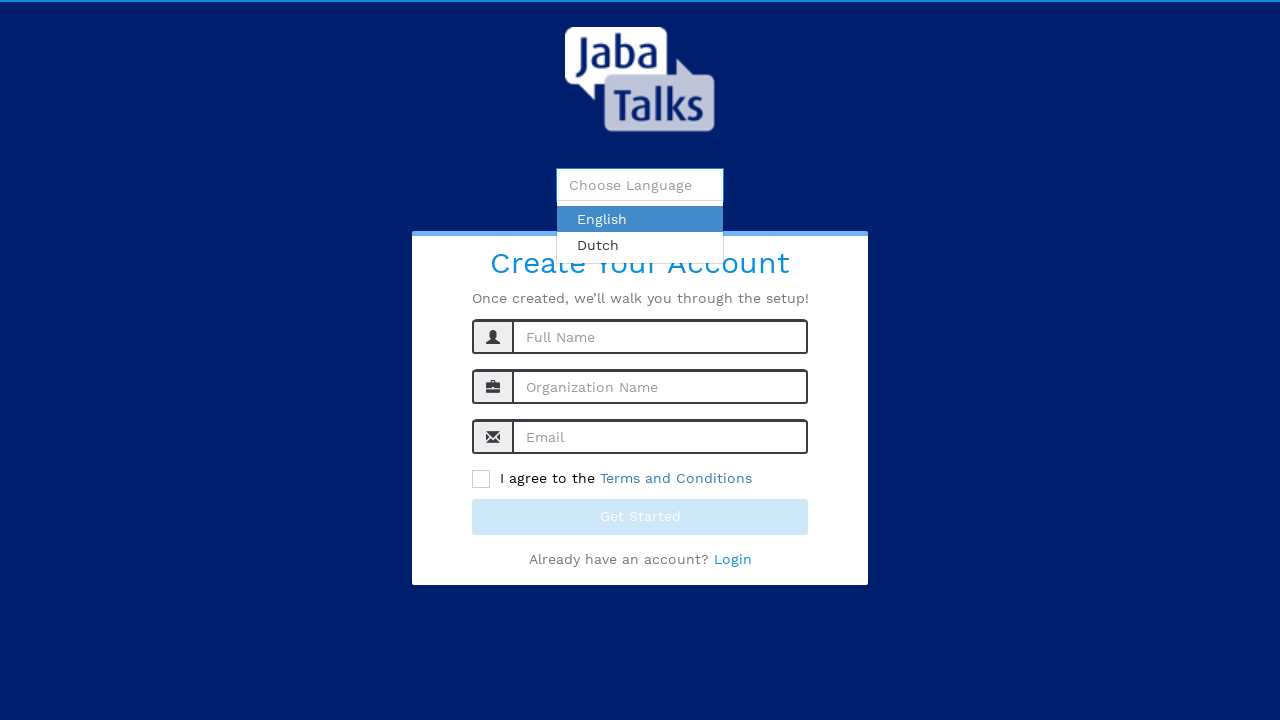